Tests a registration form by filling in first name, last name, and email fields, submitting the form, and verifying the success message is displayed.

Starting URL: http://suninjuly.github.io/registration1.html

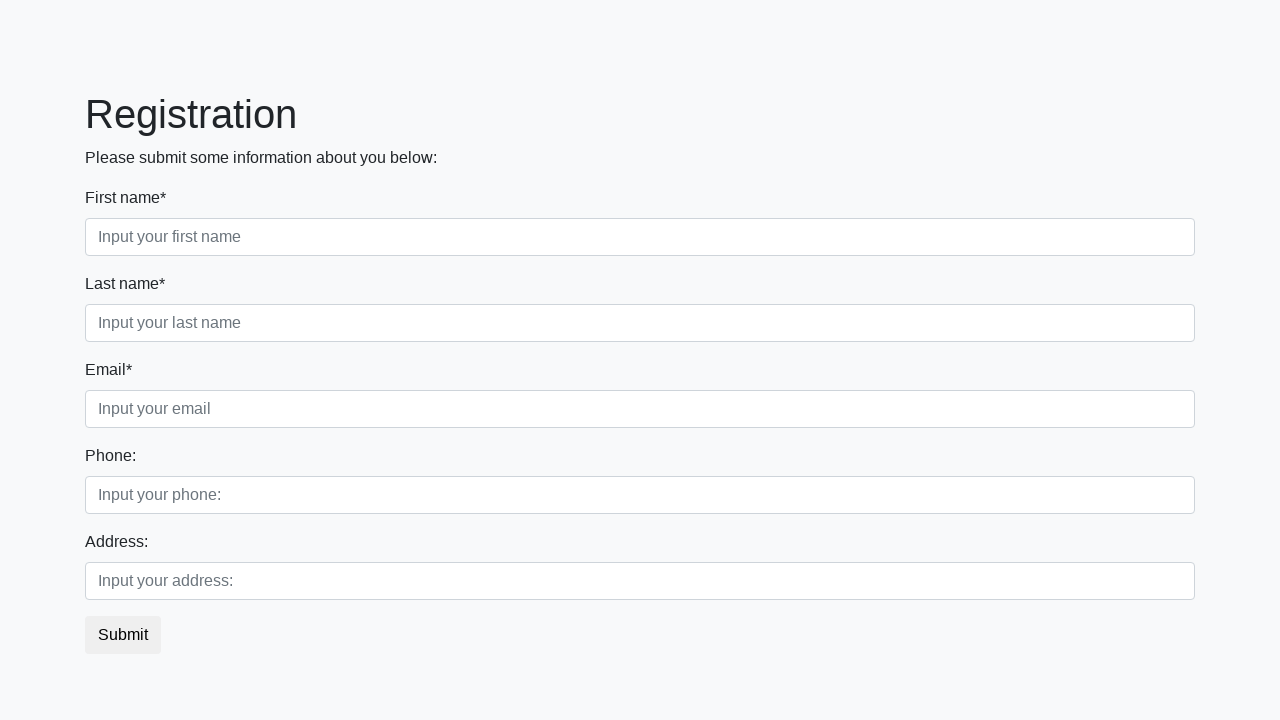

Filled in first name field with 'Ivan' on [placeholder='Input your first name']
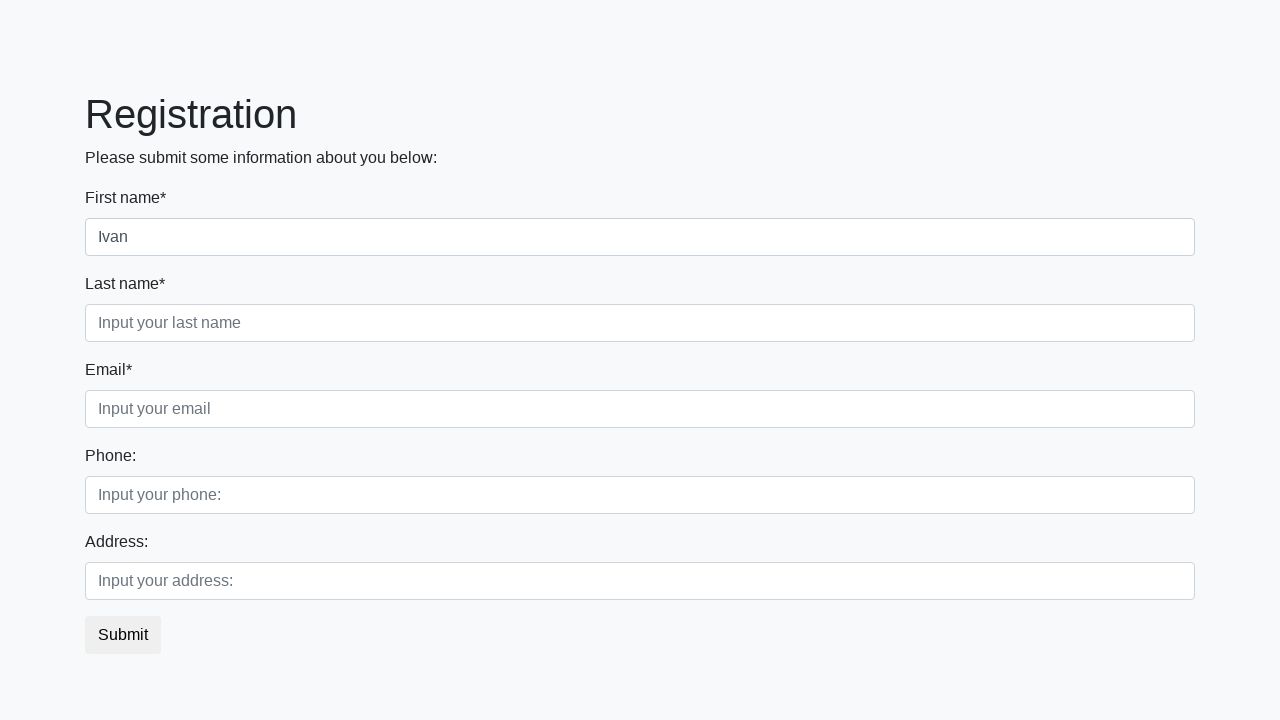

Filled in last name field with 'Petrov' on [placeholder='Input your last name']
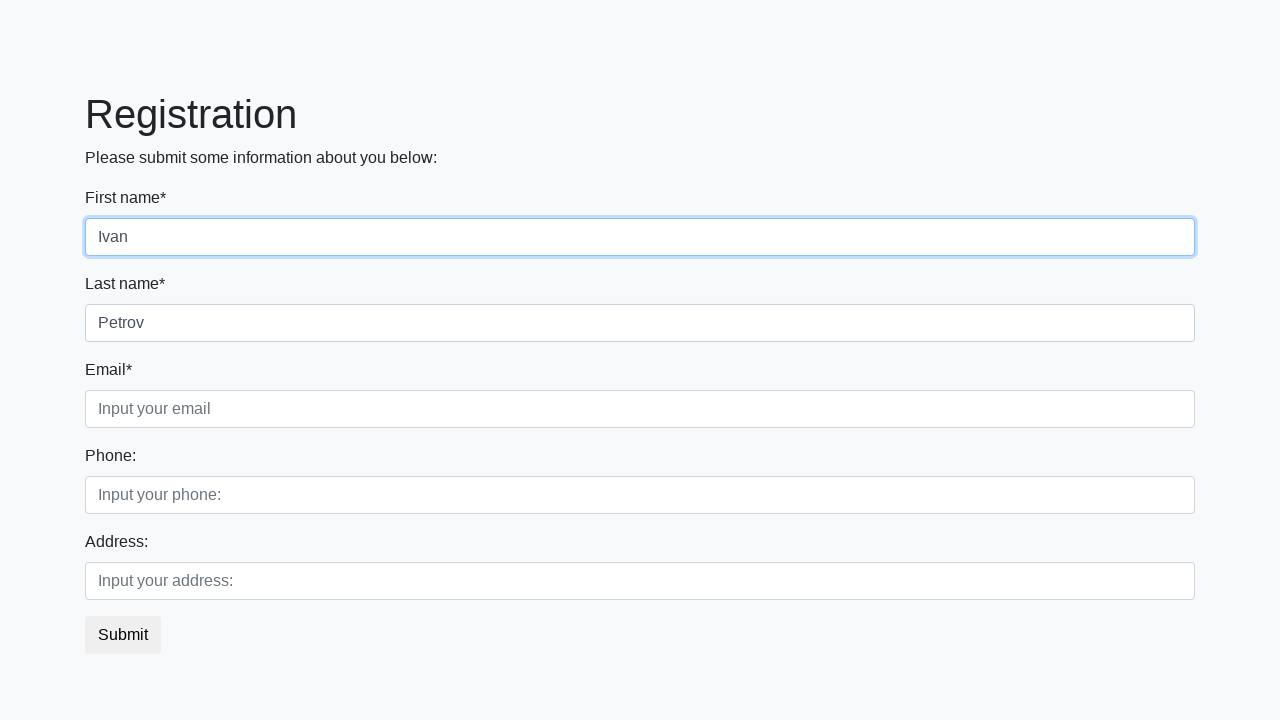

Filled in email field with 'testuser@example.com' on [placeholder='Input your email']
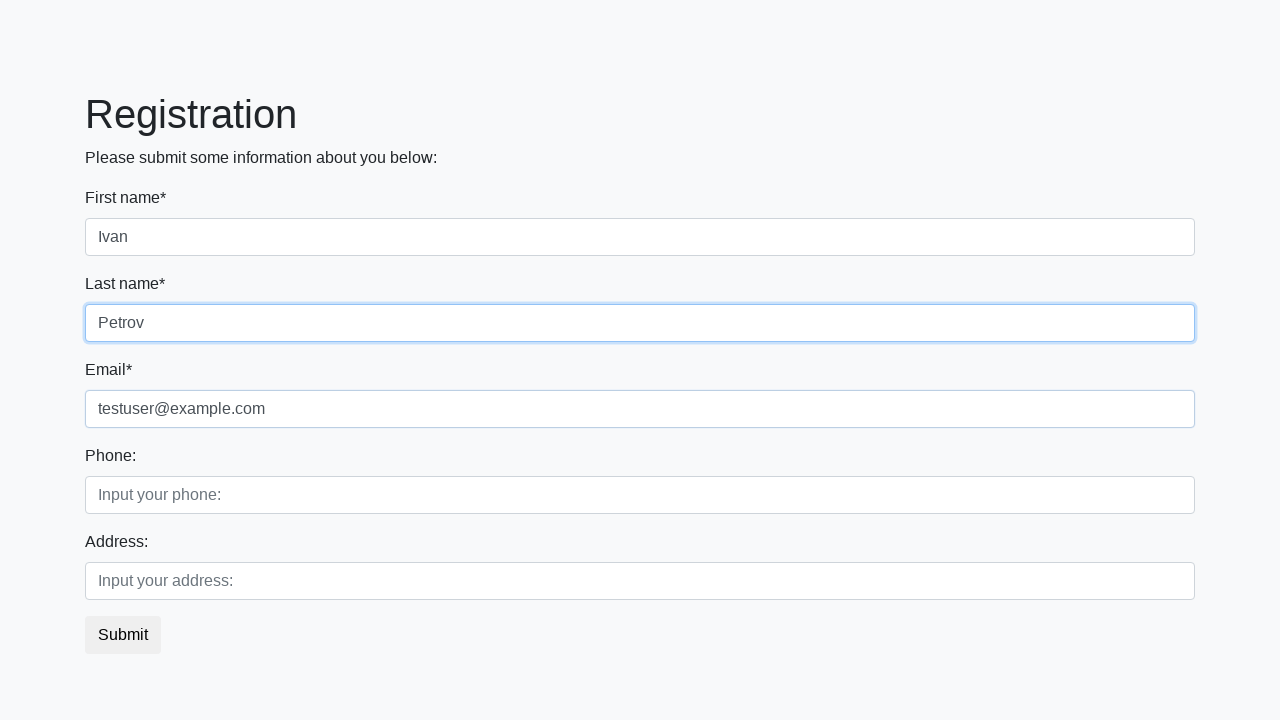

Clicked the submit button to register at (123, 635) on button.btn
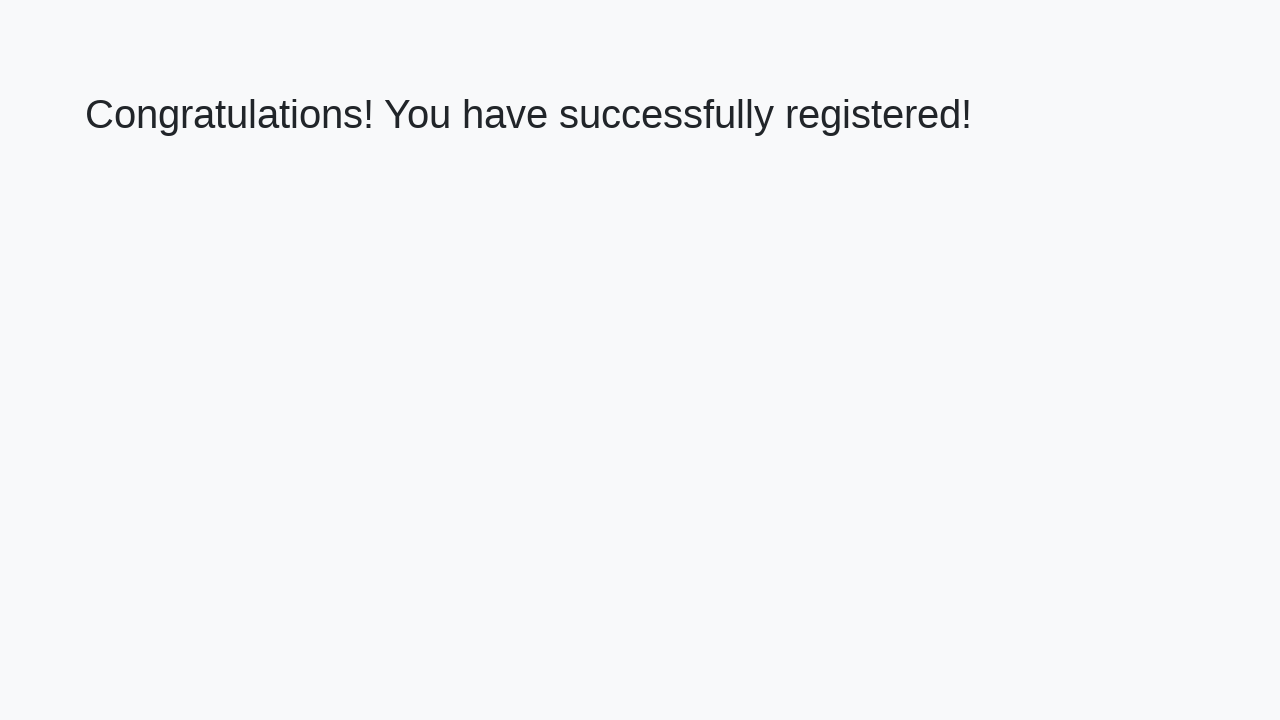

Success message heading loaded
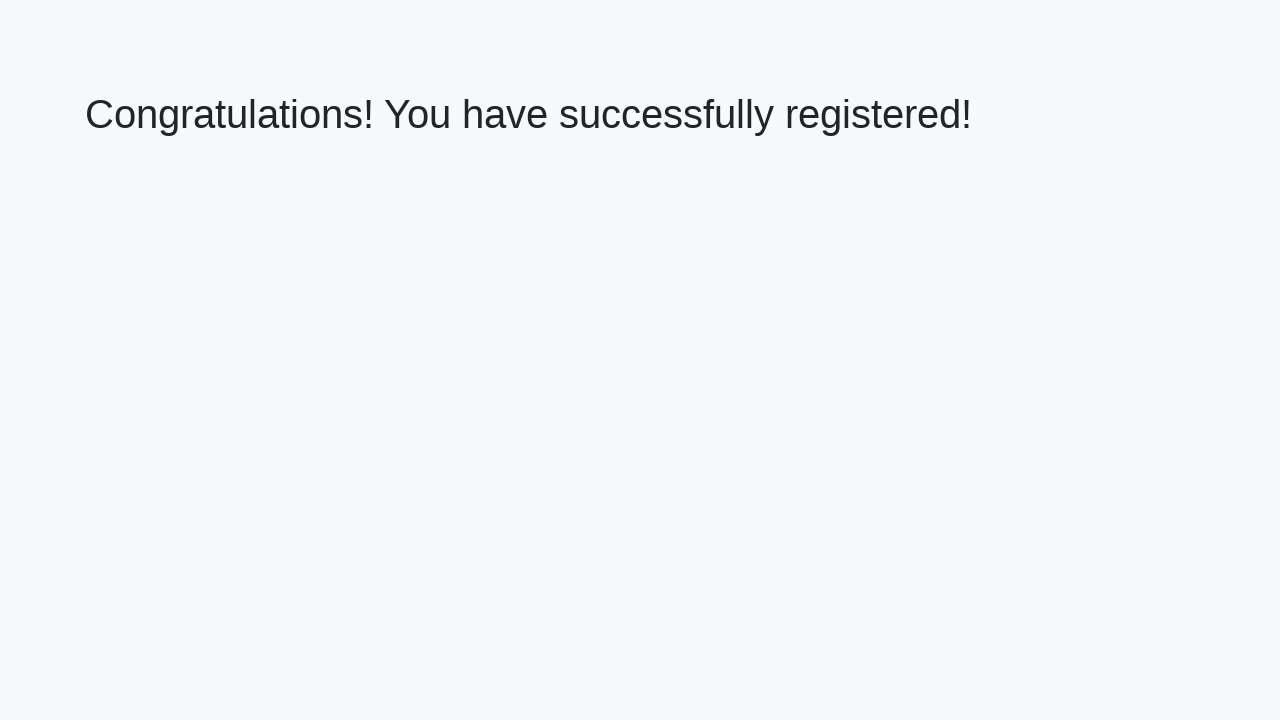

Retrieved success message text
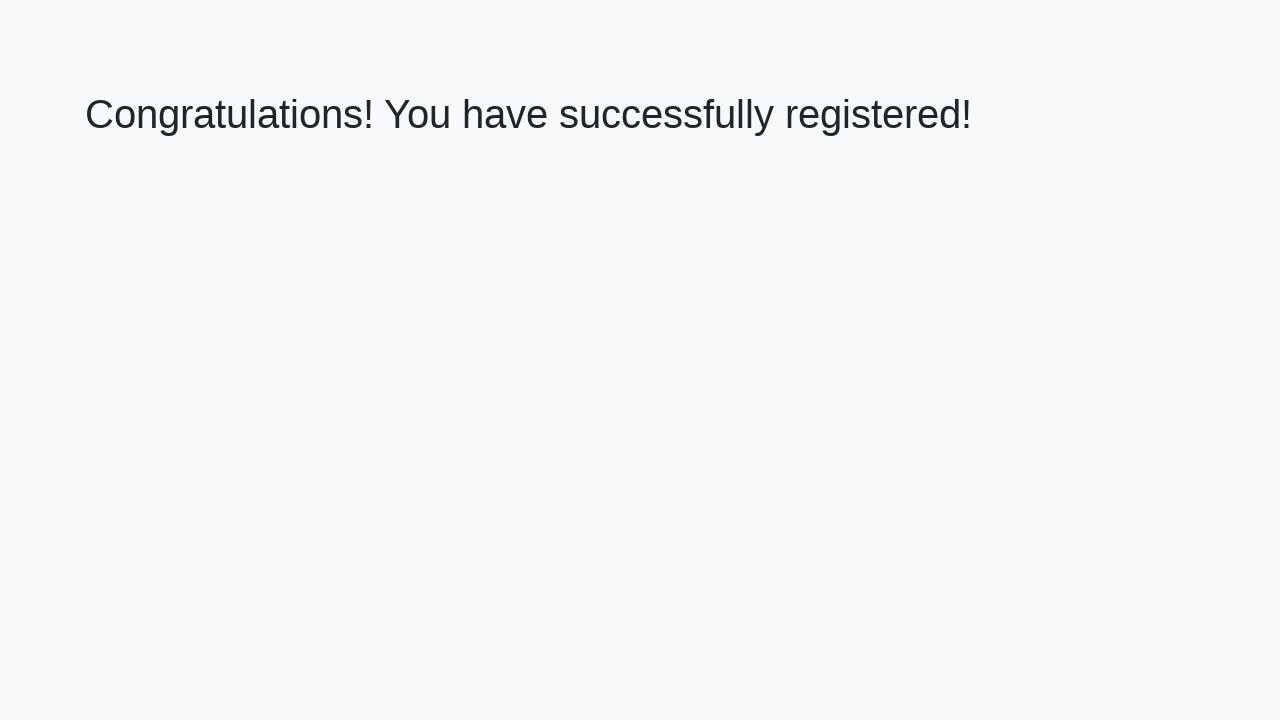

Verified success message: 'Congratulations! You have successfully registered!'
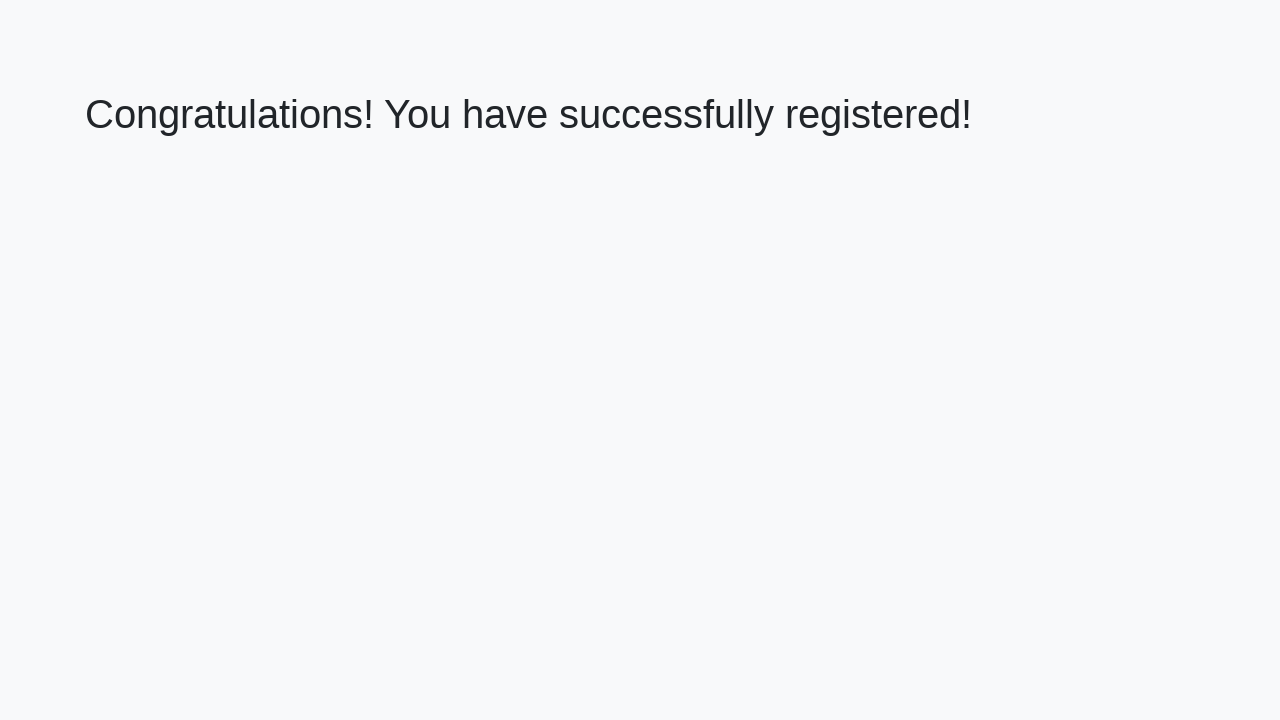

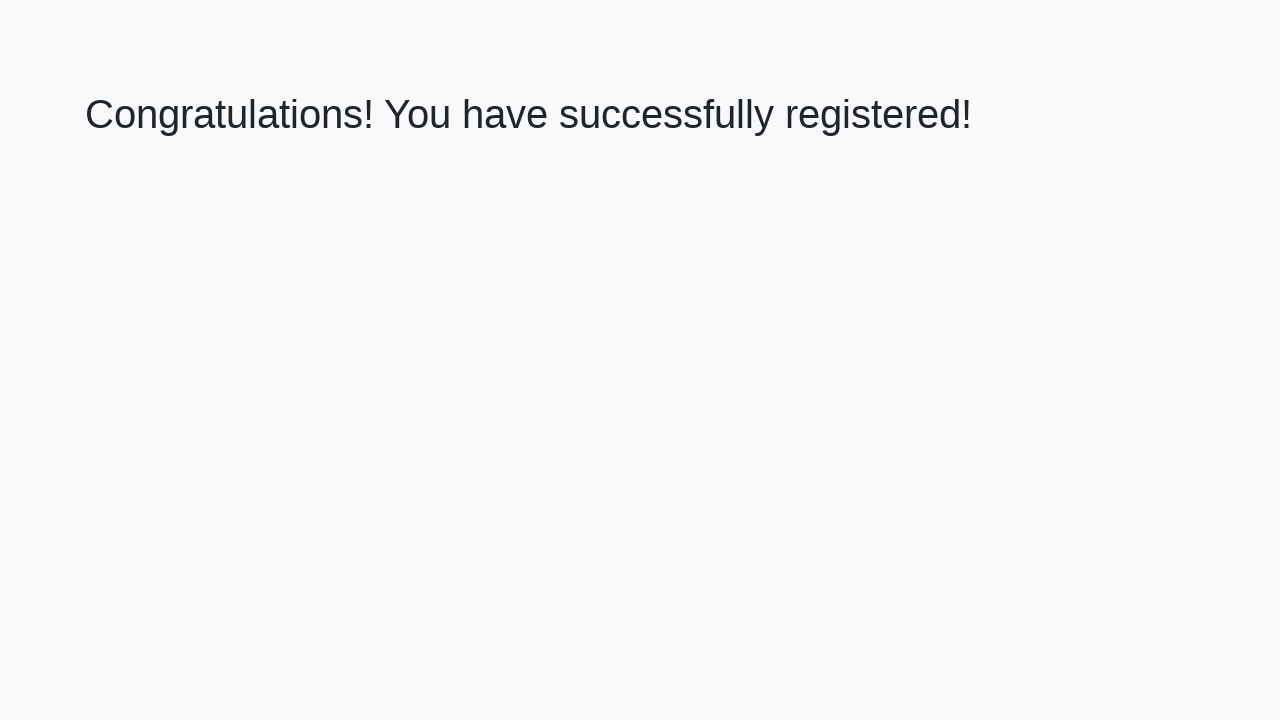